Tests opting out of A/B tests by adding an optimizelyOptOut cookie after visiting the page, then refreshing to verify the heading changes to show no A/B test.

Starting URL: http://the-internet.herokuapp.com/abtest

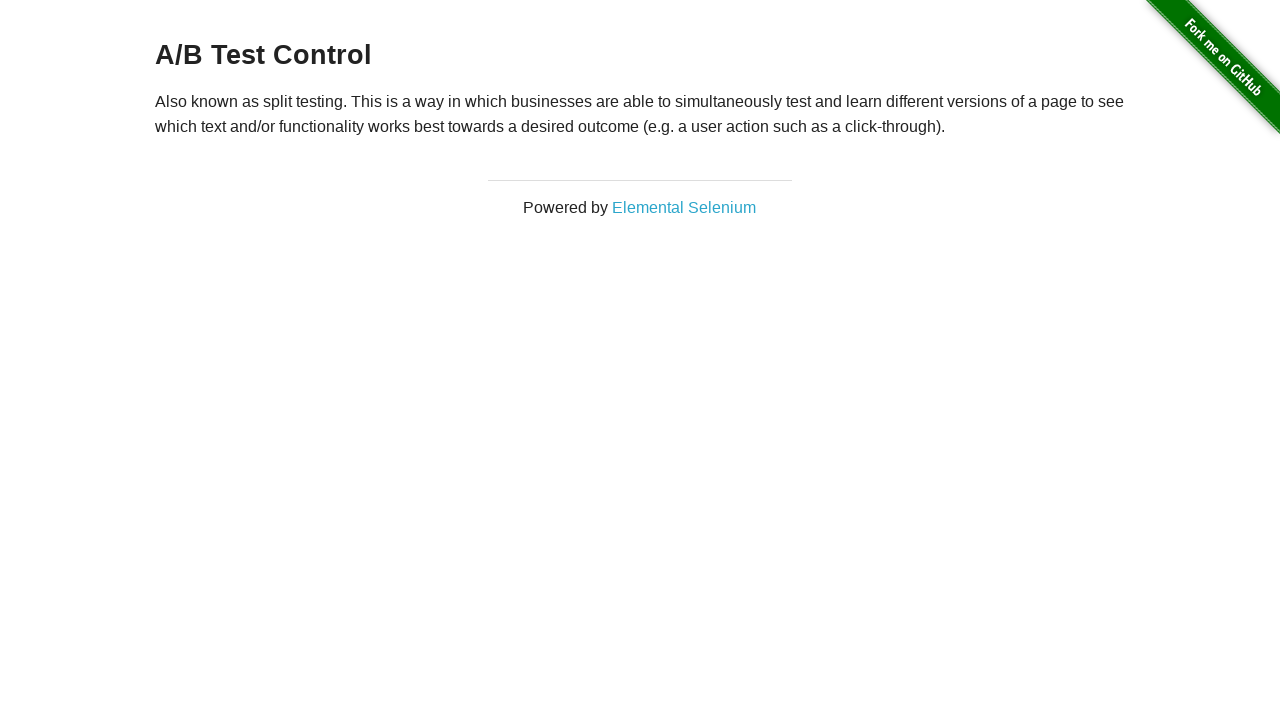

Retrieved initial heading text to verify A/B test group
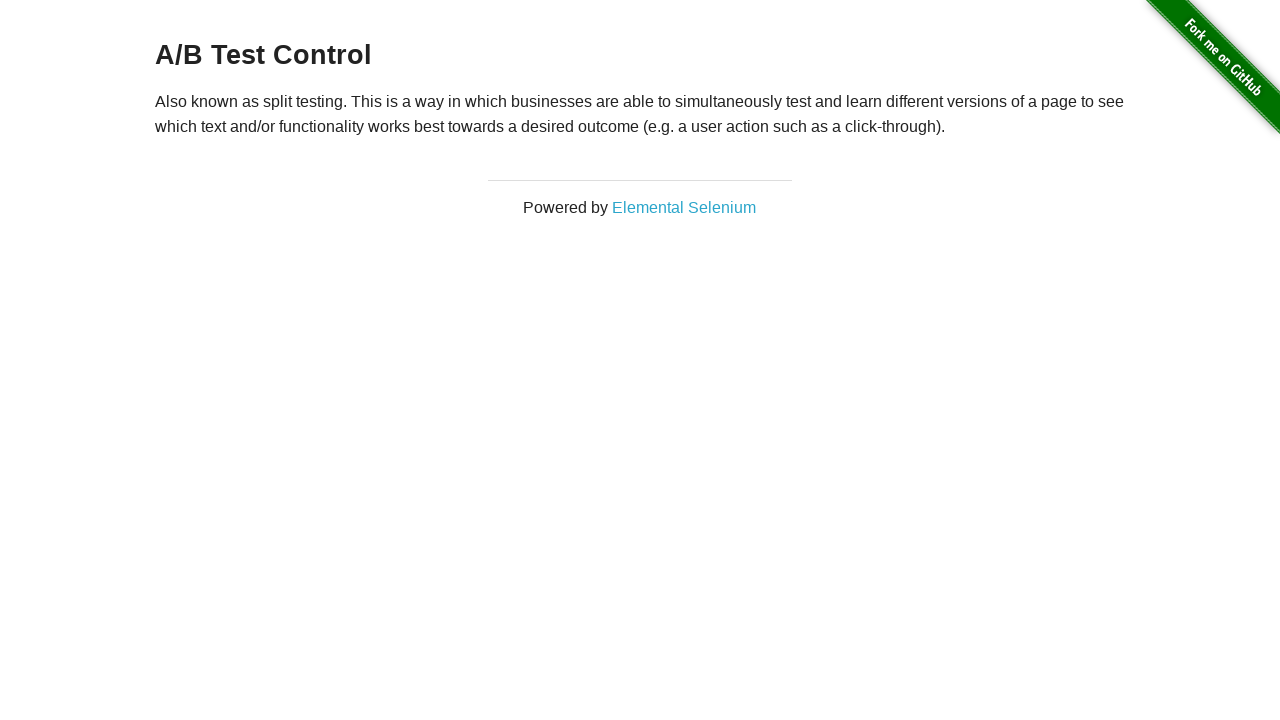

Verified initial heading starts with 'A/B Test'
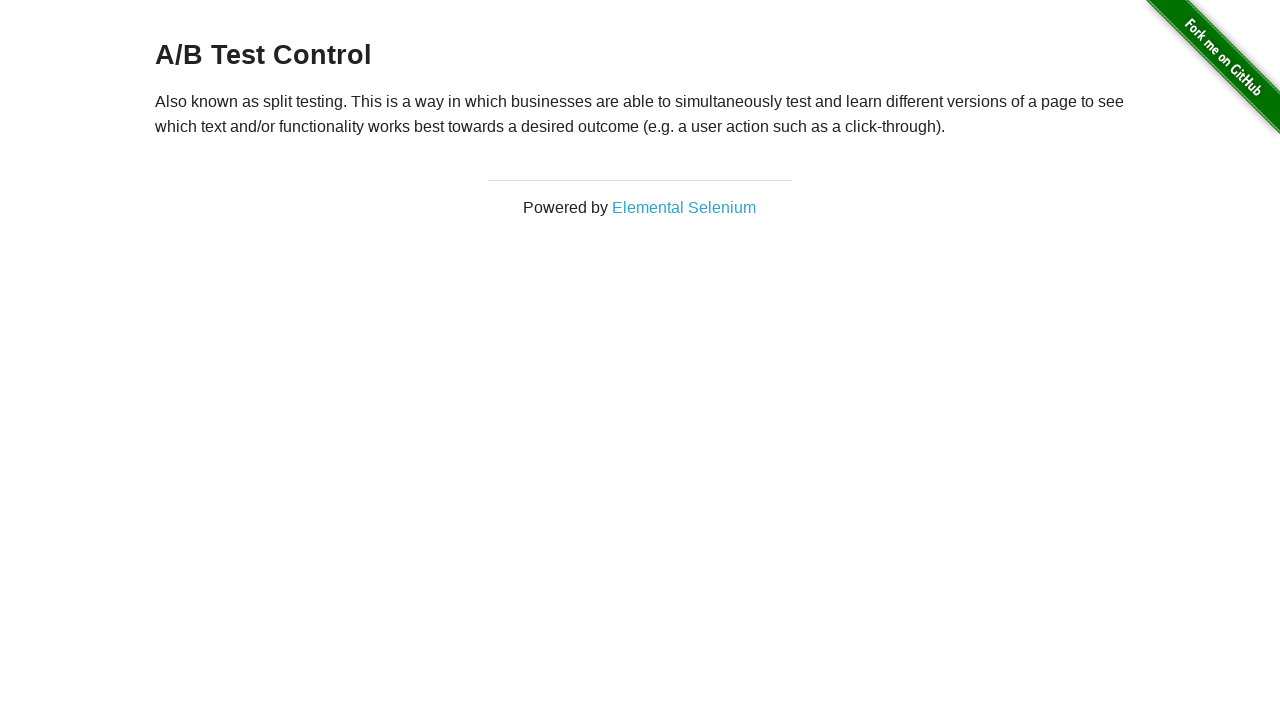

Added optimizelyOptOut cookie to context
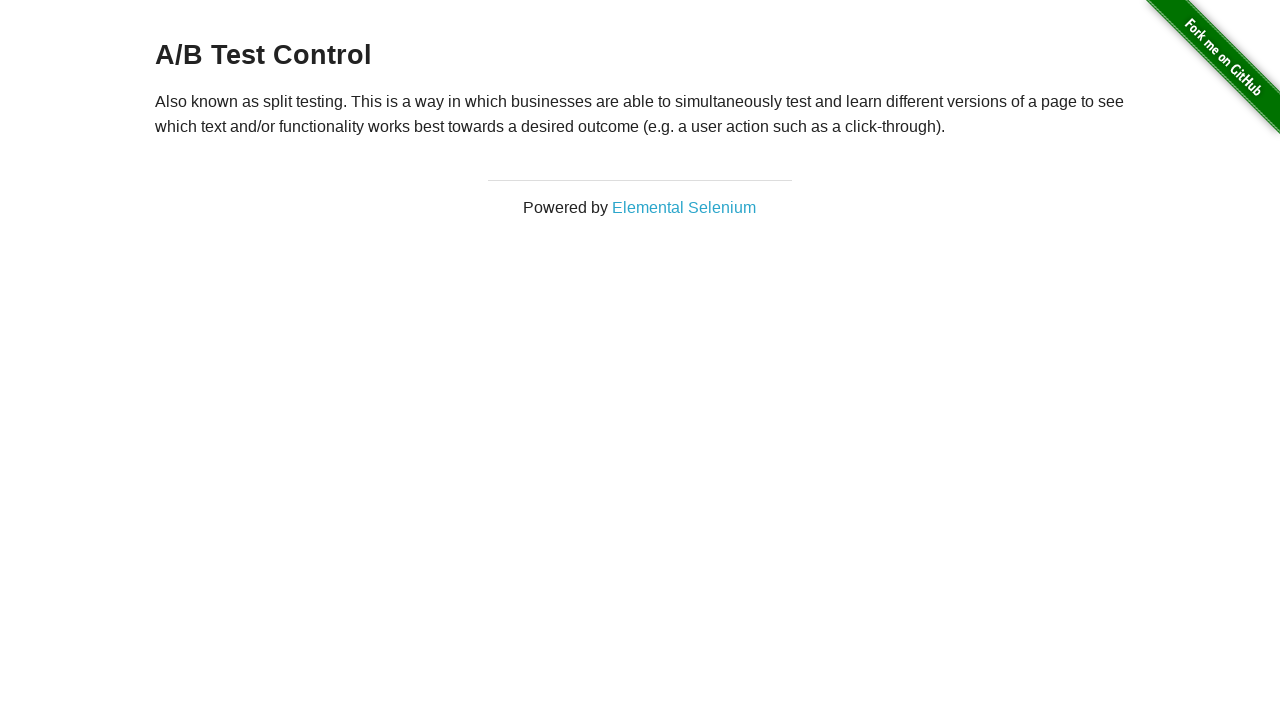

Reloaded page after adding opt-out cookie
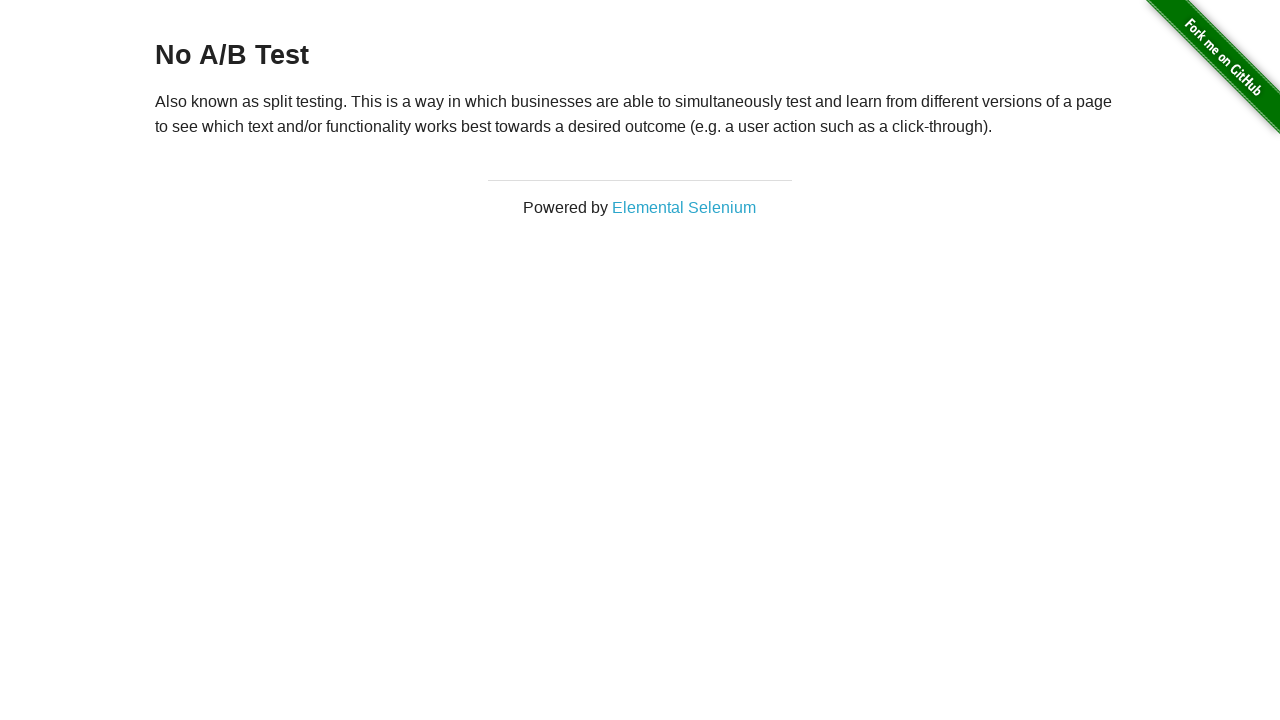

Retrieved heading text after page reload to verify opt-out status
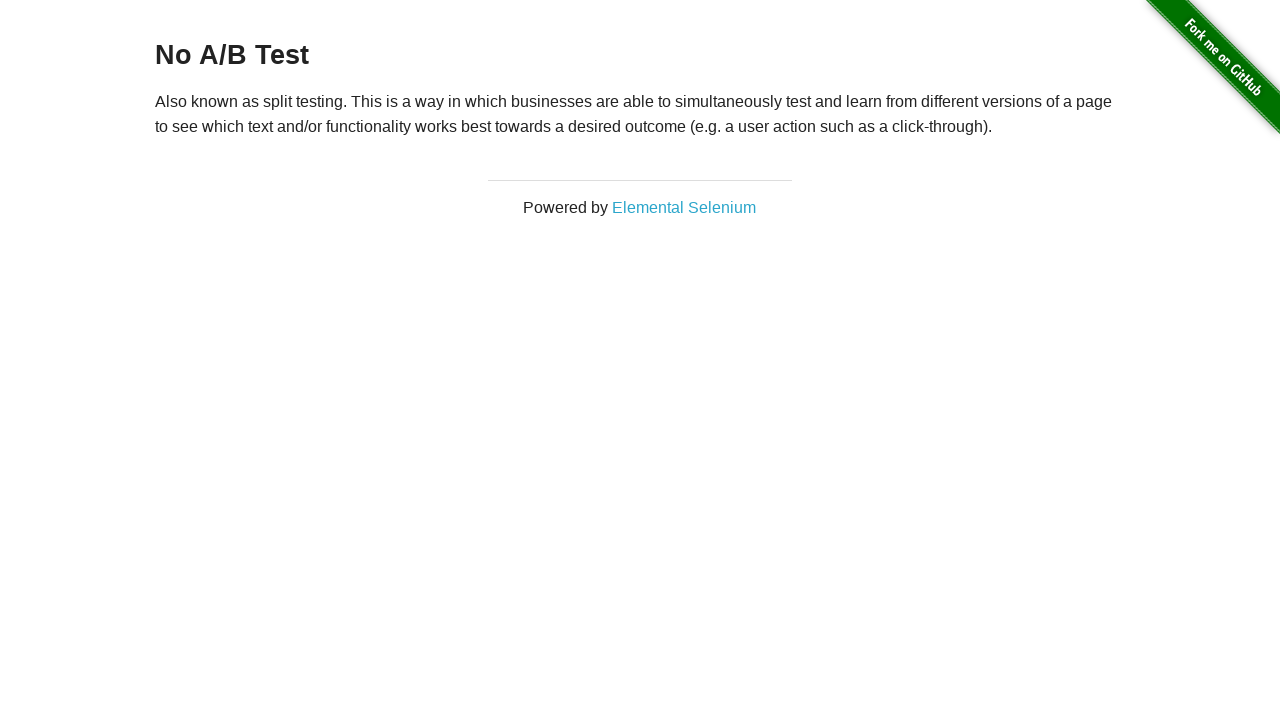

Verified heading starts with 'No A/B Test' confirming successful opt-out
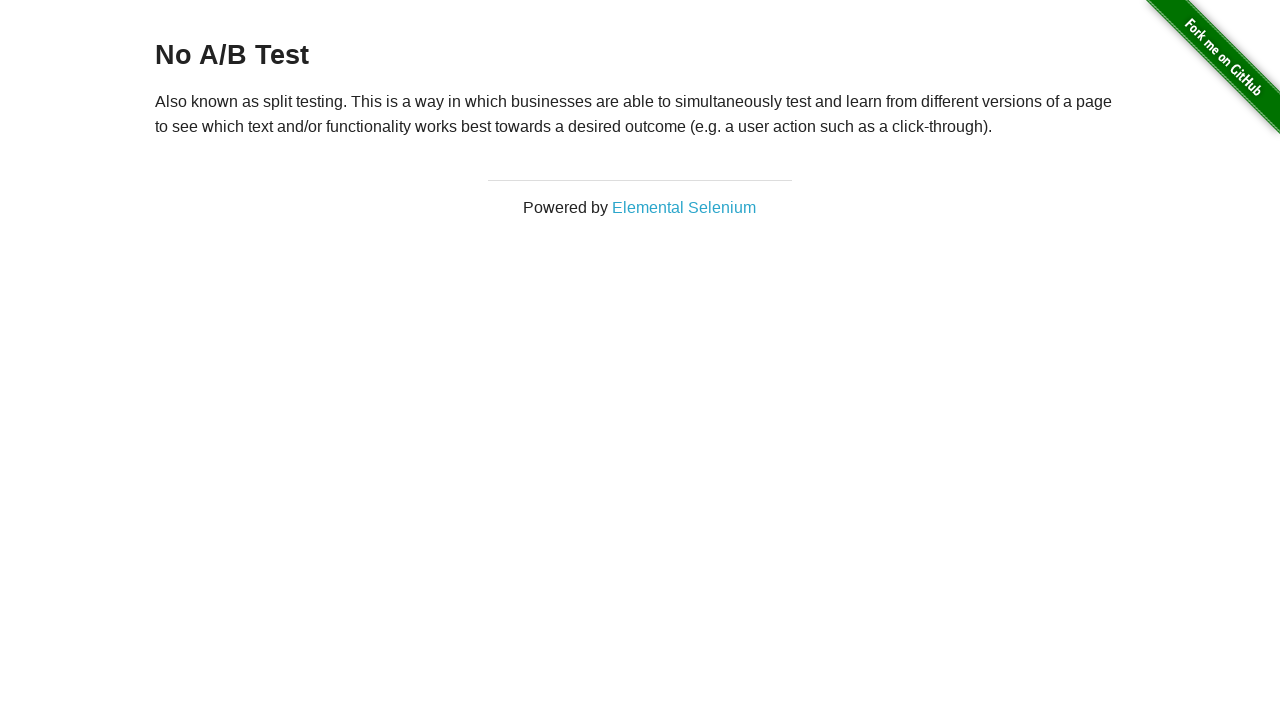

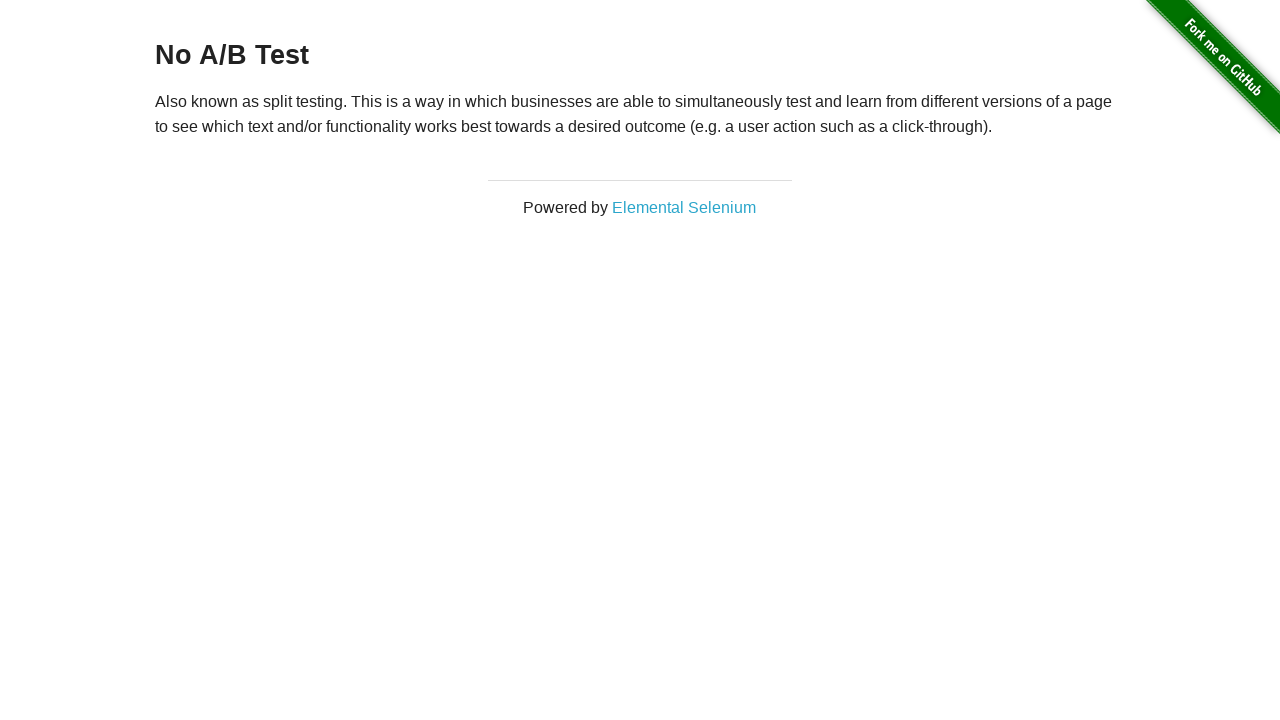